Tests hover functionality by hovering over the first avatar on the page and verifying that the additional user information caption becomes visible.

Starting URL: http://the-internet.herokuapp.com/hovers

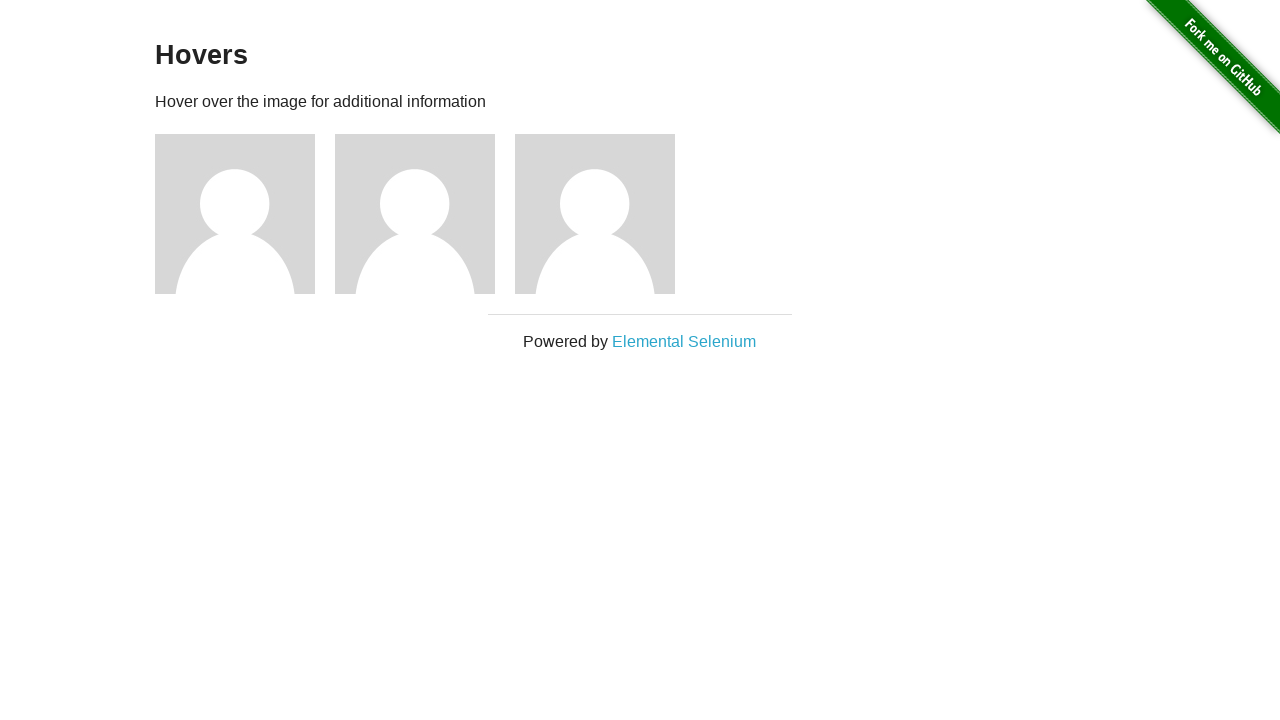

Hovered over the first avatar figure element at (245, 214) on .figure >> nth=0
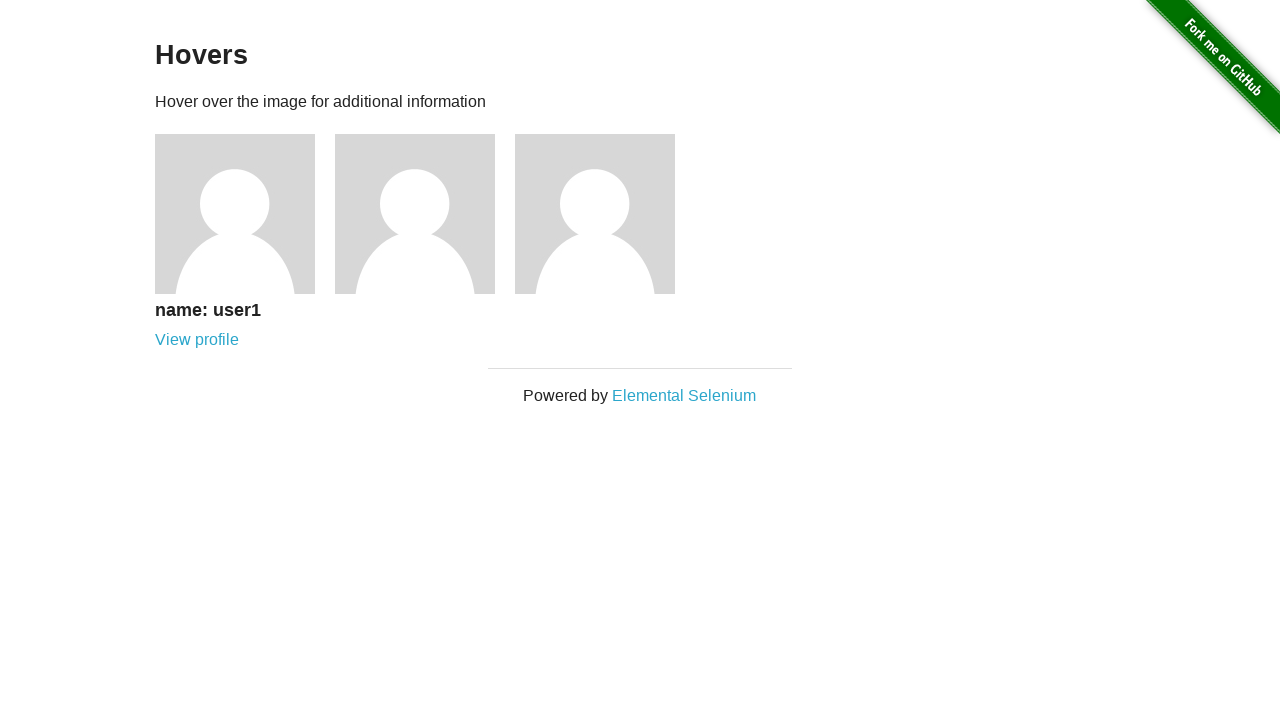

User information caption became visible after hovering
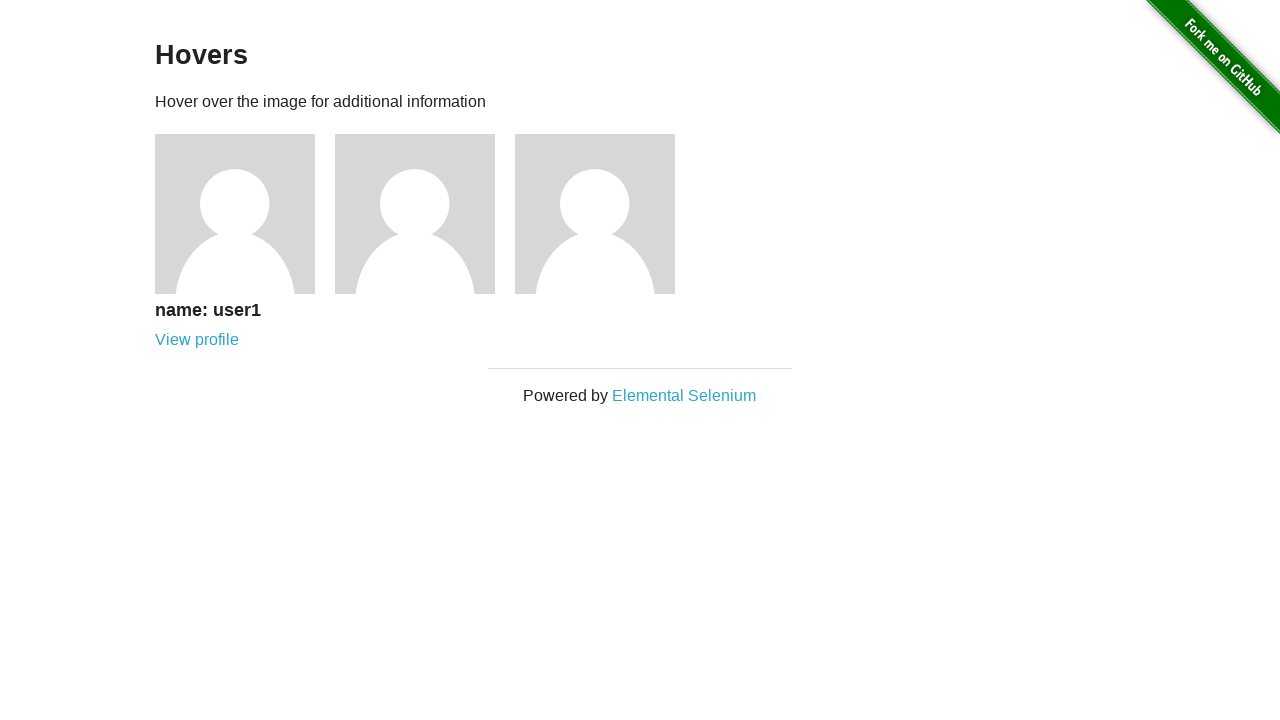

Verified that the caption is visible on the page
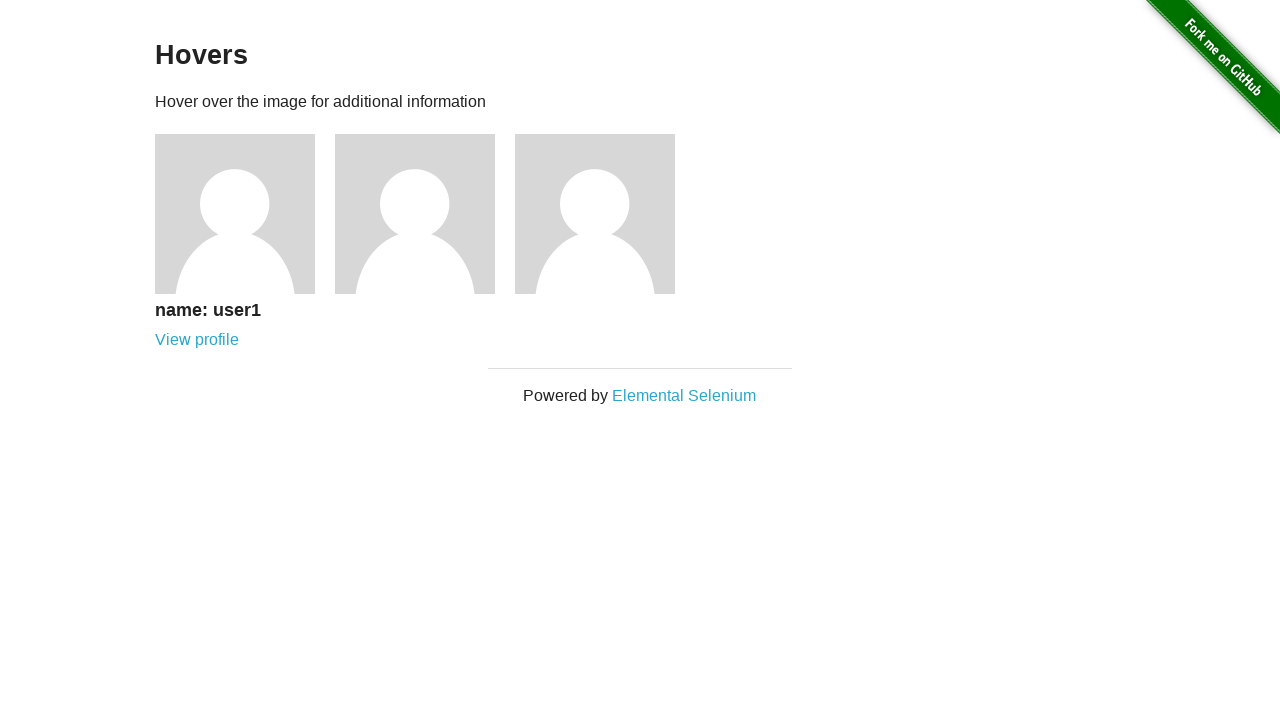

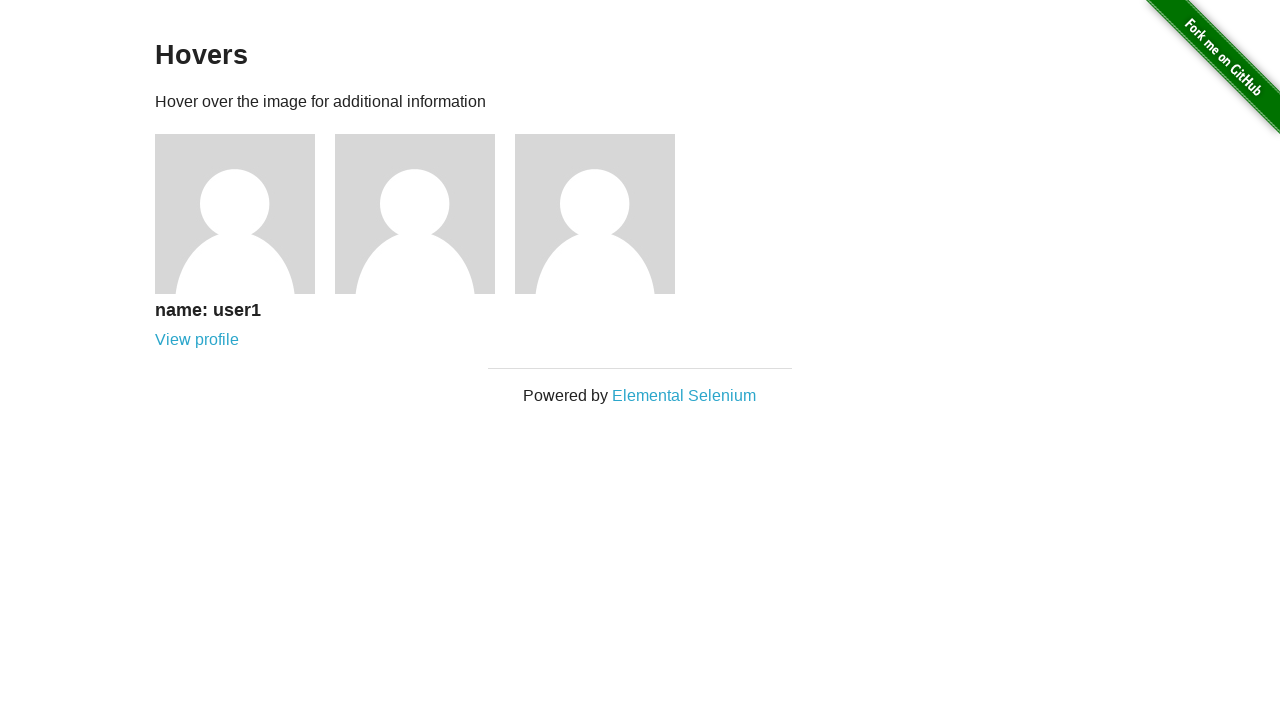